Navigates to Shopify's Spanish homepage and verifies that button elements with visible text exist on the page

Starting URL: https://es.shopify.com/

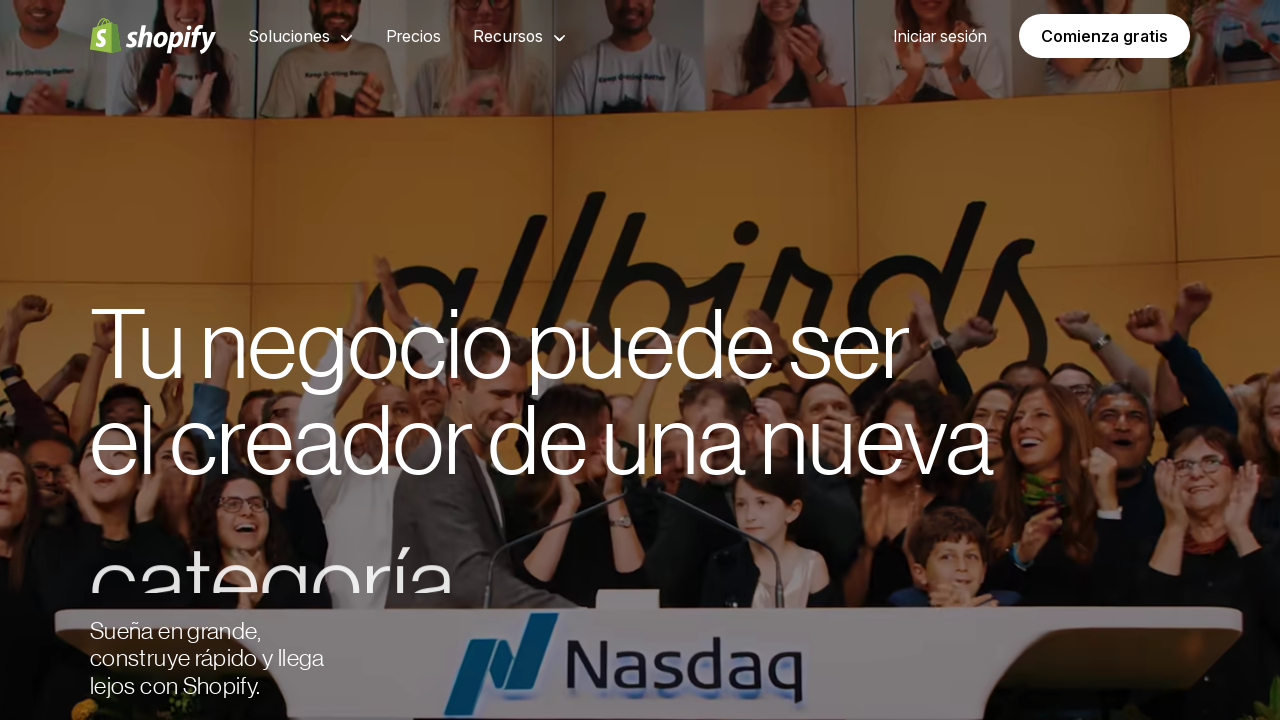

Navigated to Shopify Spanish homepage (https://es.shopify.com/)
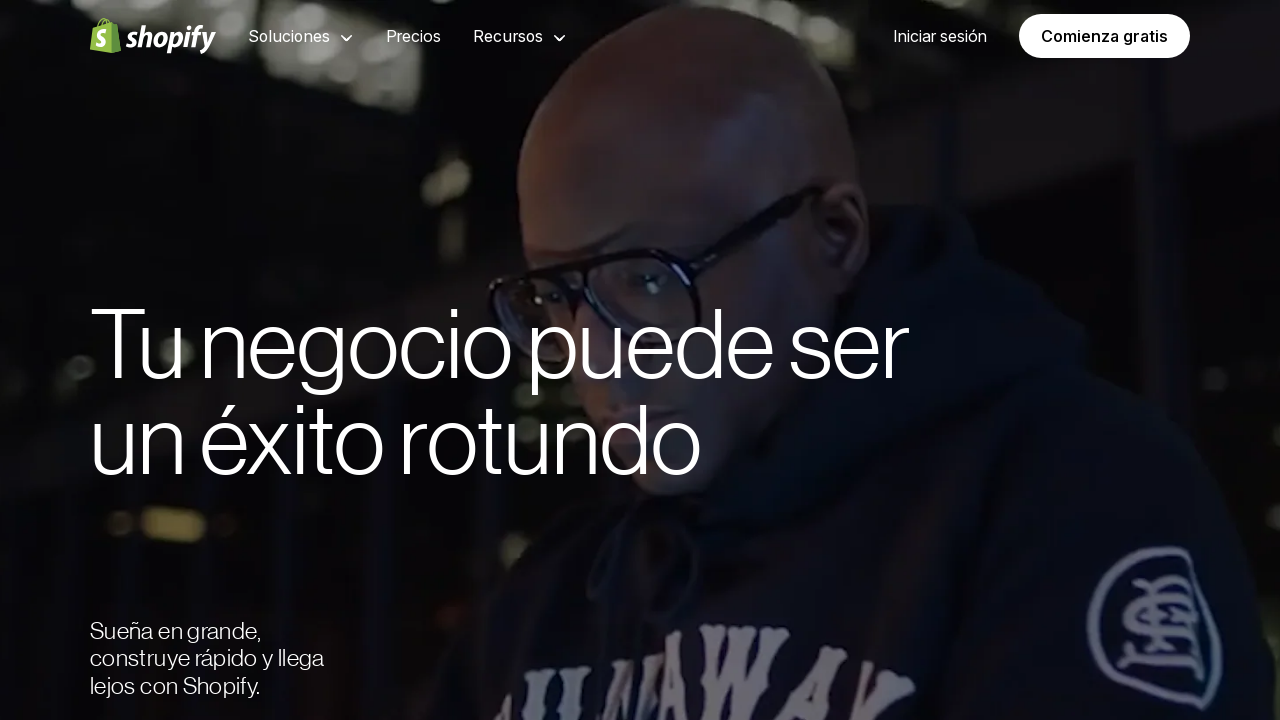

Page DOM content fully loaded
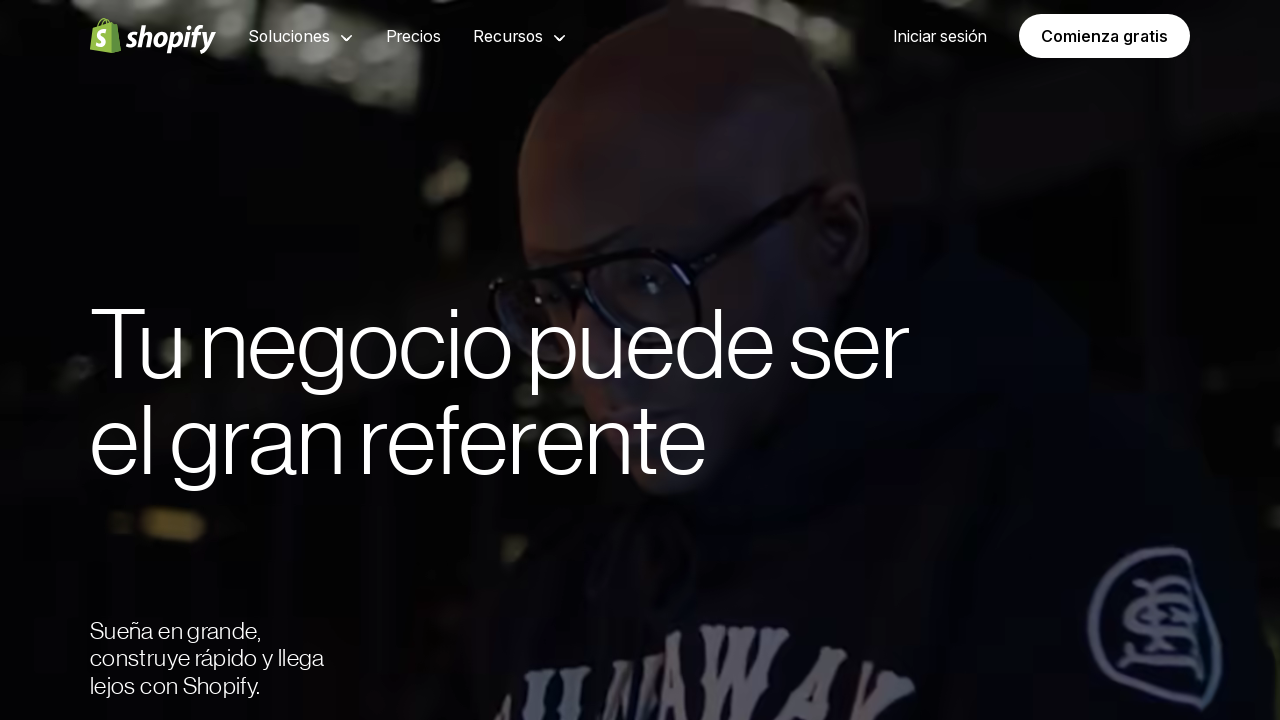

Button elements are present on the page
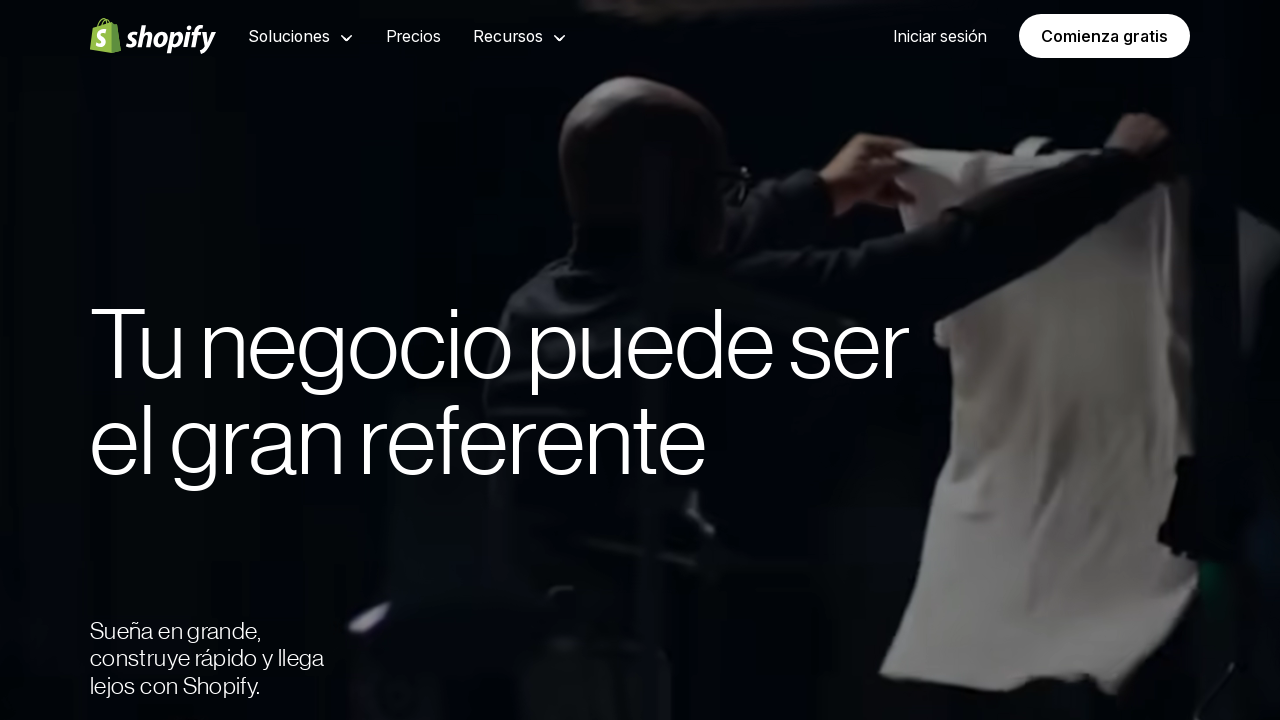

Retrieved all button elements from page (found 10 buttons)
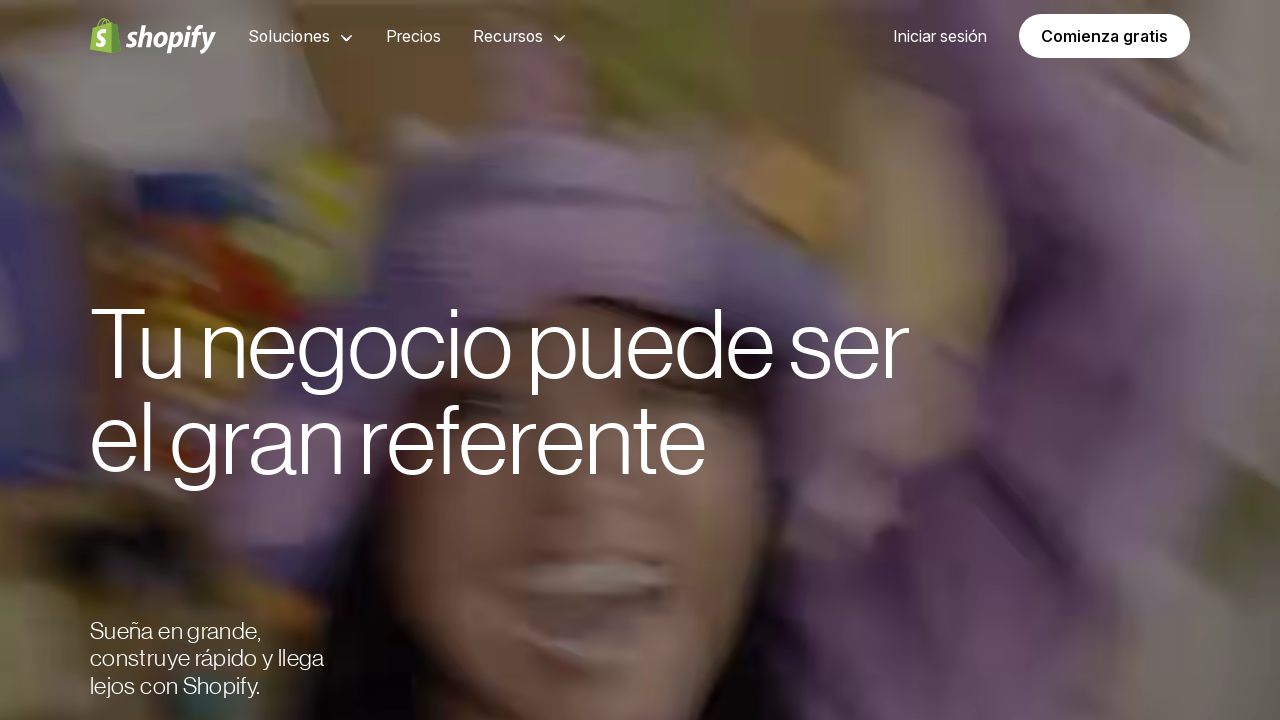

Filtered buttons with visible text (found 8 buttons with text)
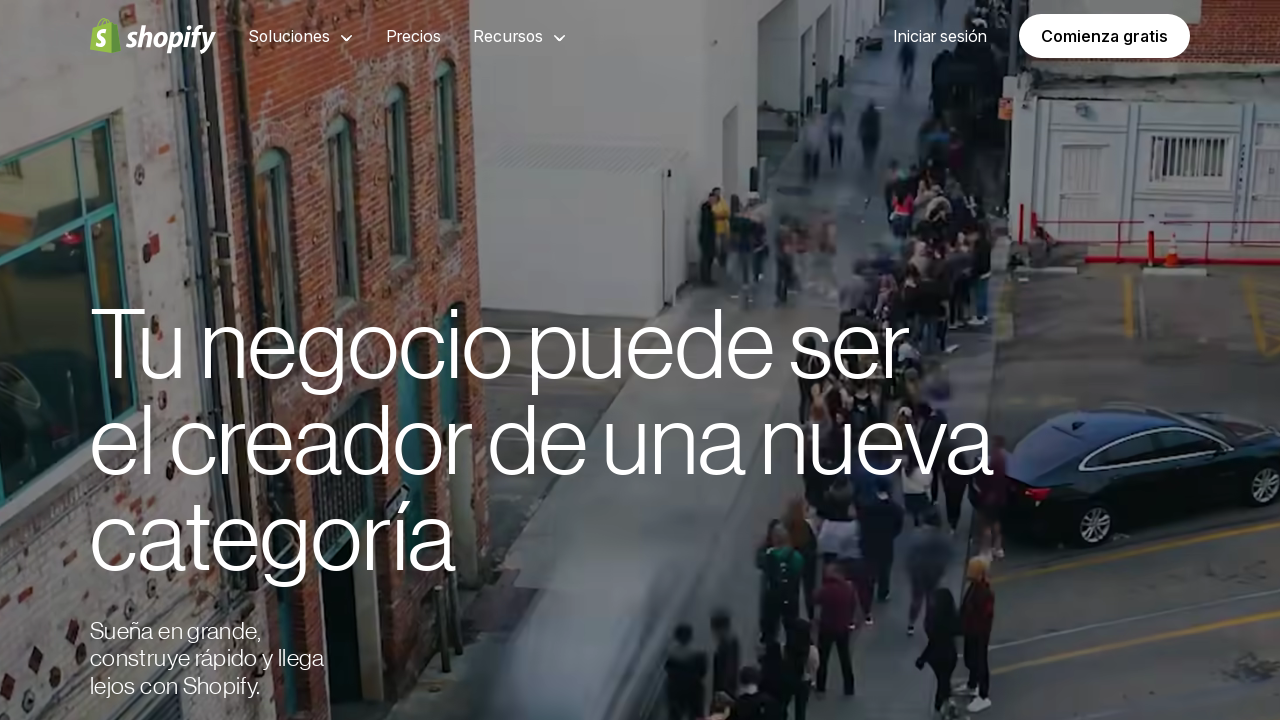

Assertion passed: at least one button with visible text exists on the page
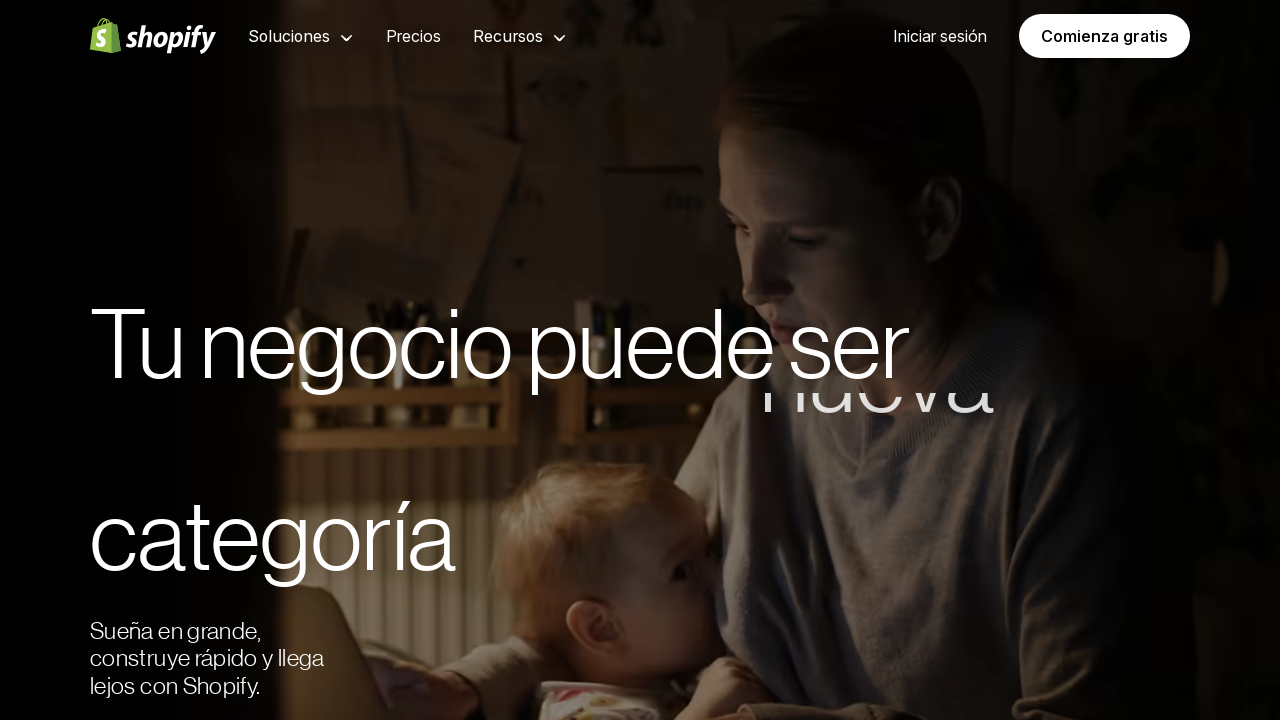

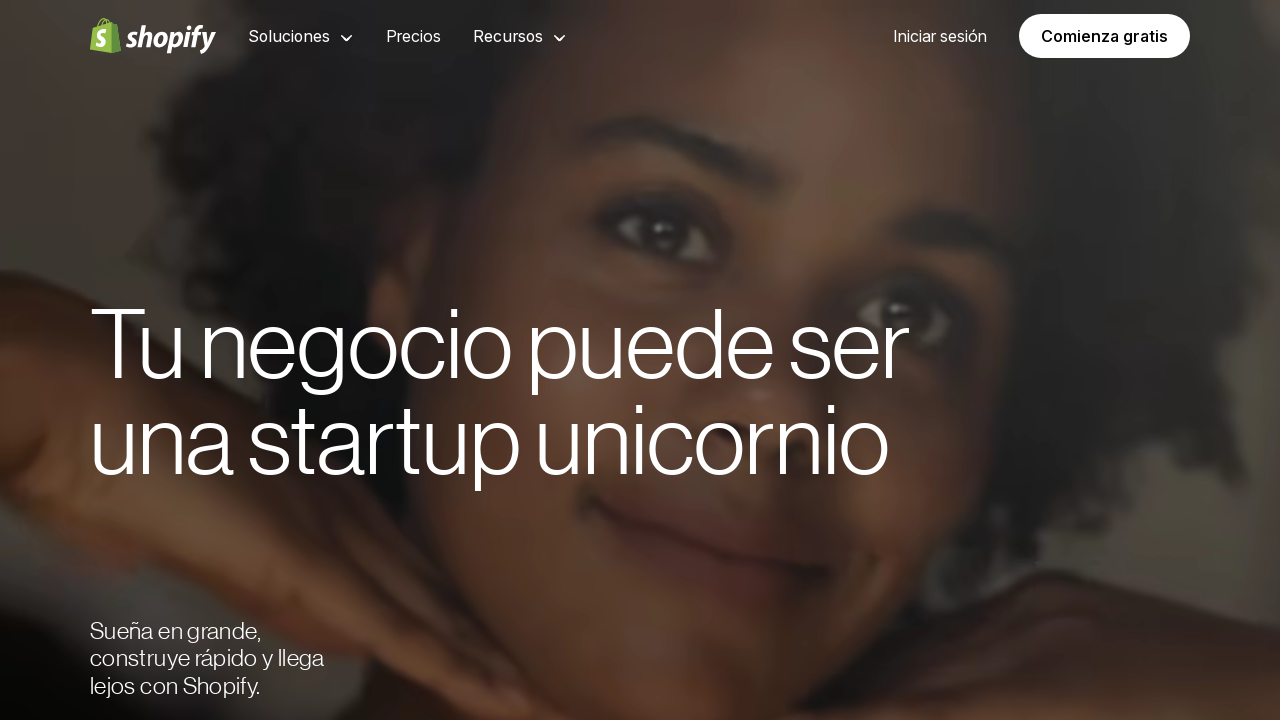